Tests adding a new customer to the XYZ Bank application by clicking Bank Manager Login, navigating to Add Customer form, filling in customer details (first name, last name, post code), and verifying the customer appears in the customer list.

Starting URL: https://www.globalsqa.com/angularJs-protractor/BankingProject/#/login

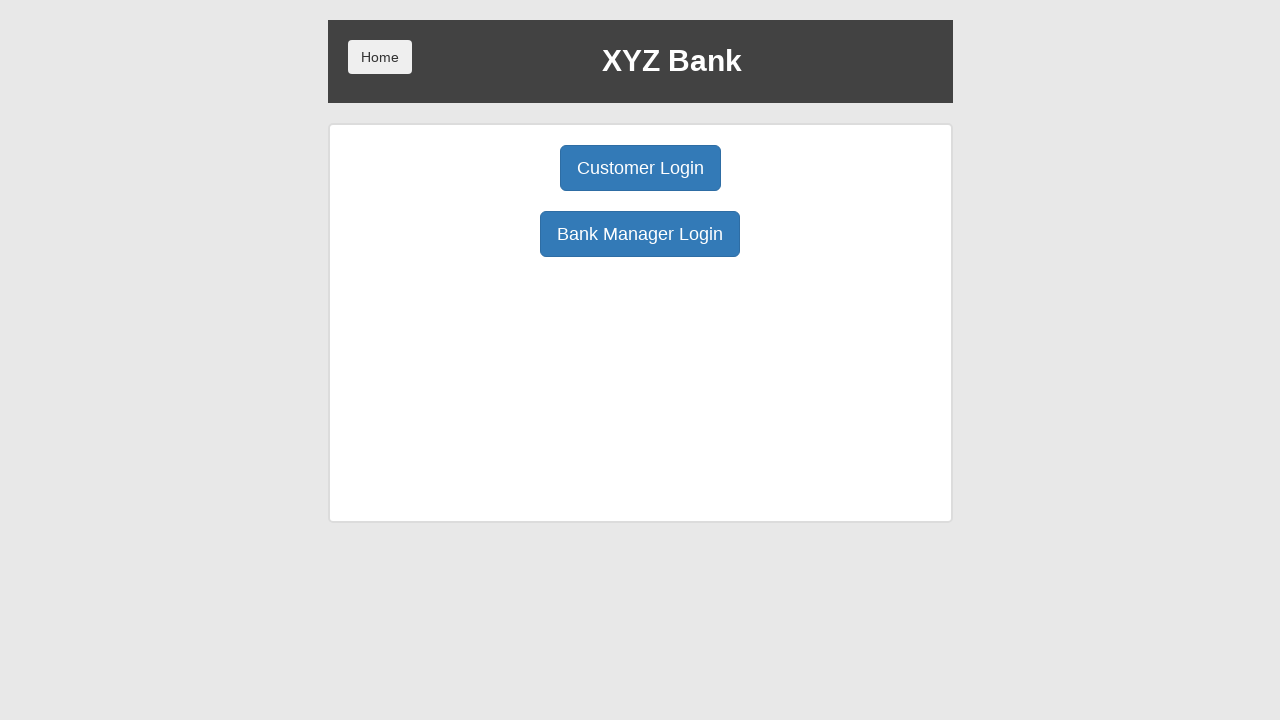

Bank Manager Login button selector found
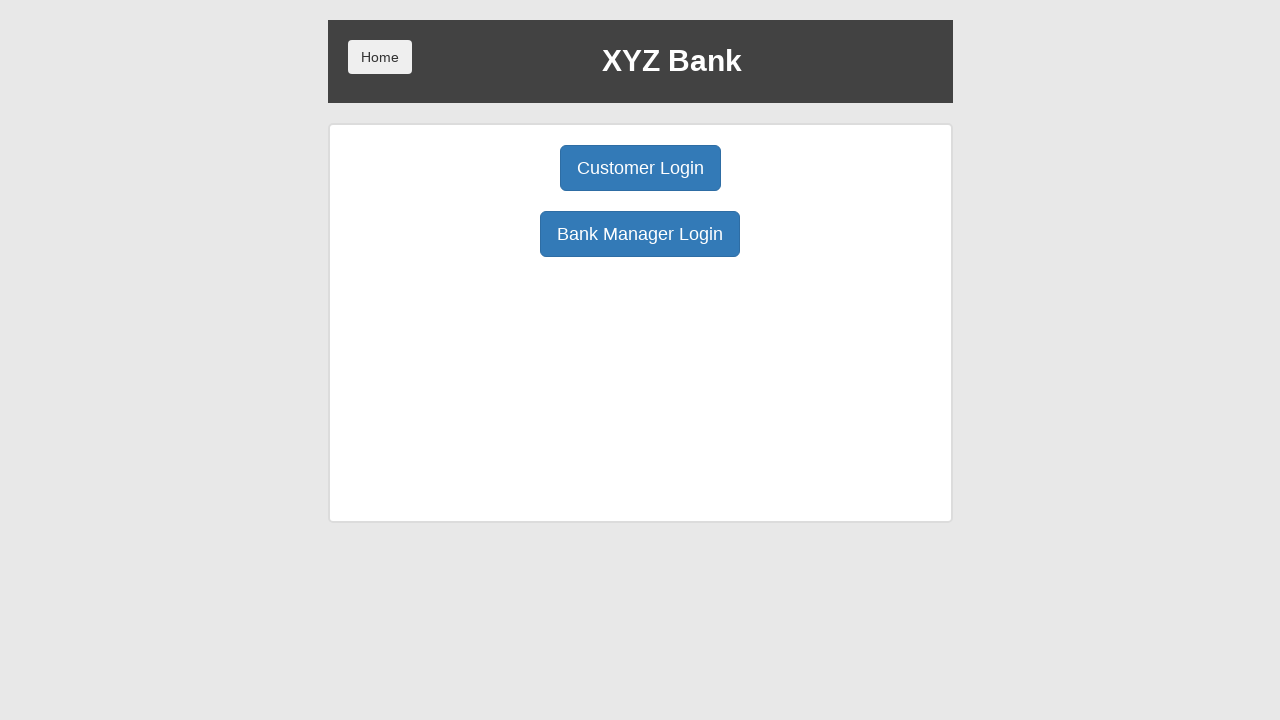

Clicked Bank Manager Login button at (640, 234) on xpath=//button[text()='Bank Manager Login']
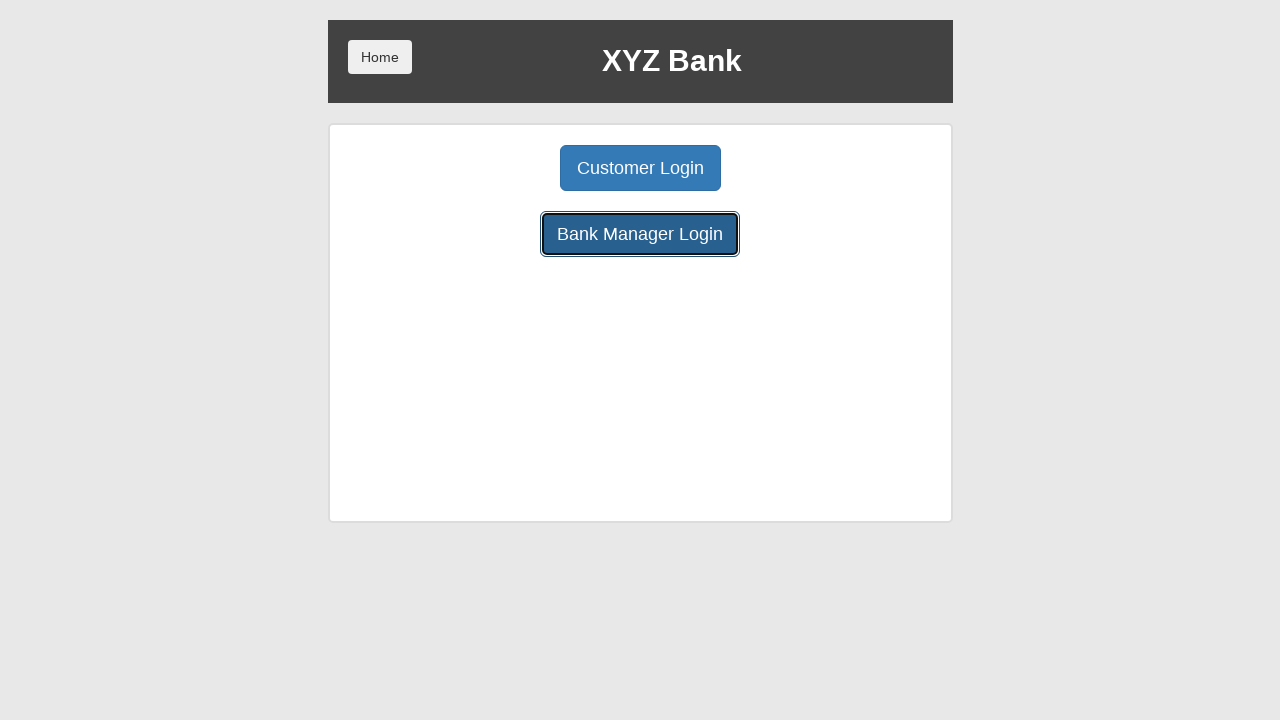

Add Customer tab selector found
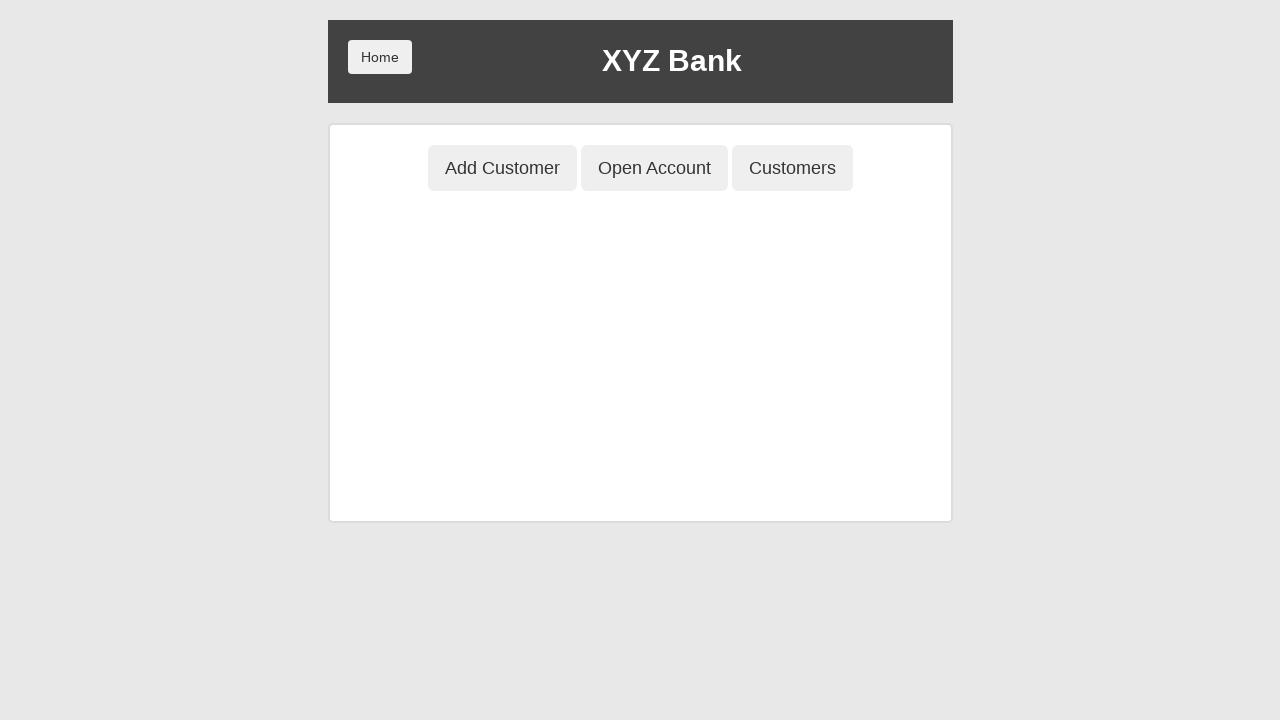

Clicked Add Customer tab at (502, 168) on xpath=//button[contains(@ng-click,'add')]
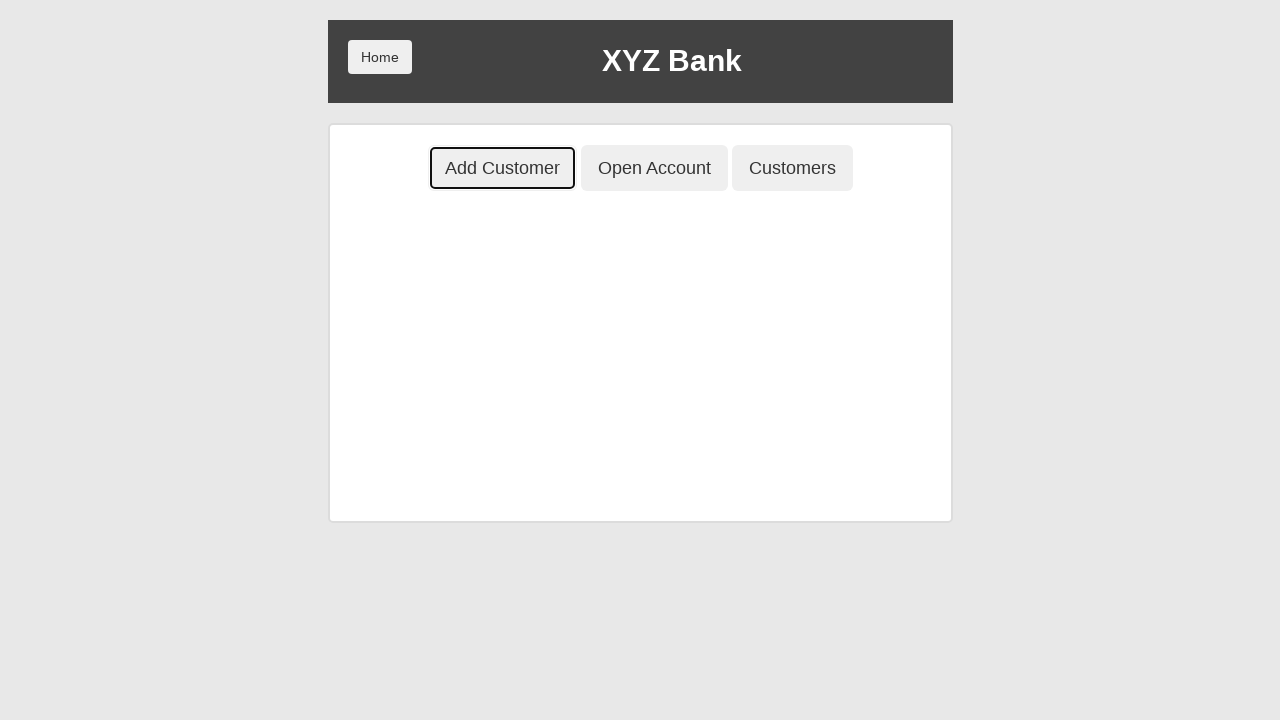

First Name input field selector found
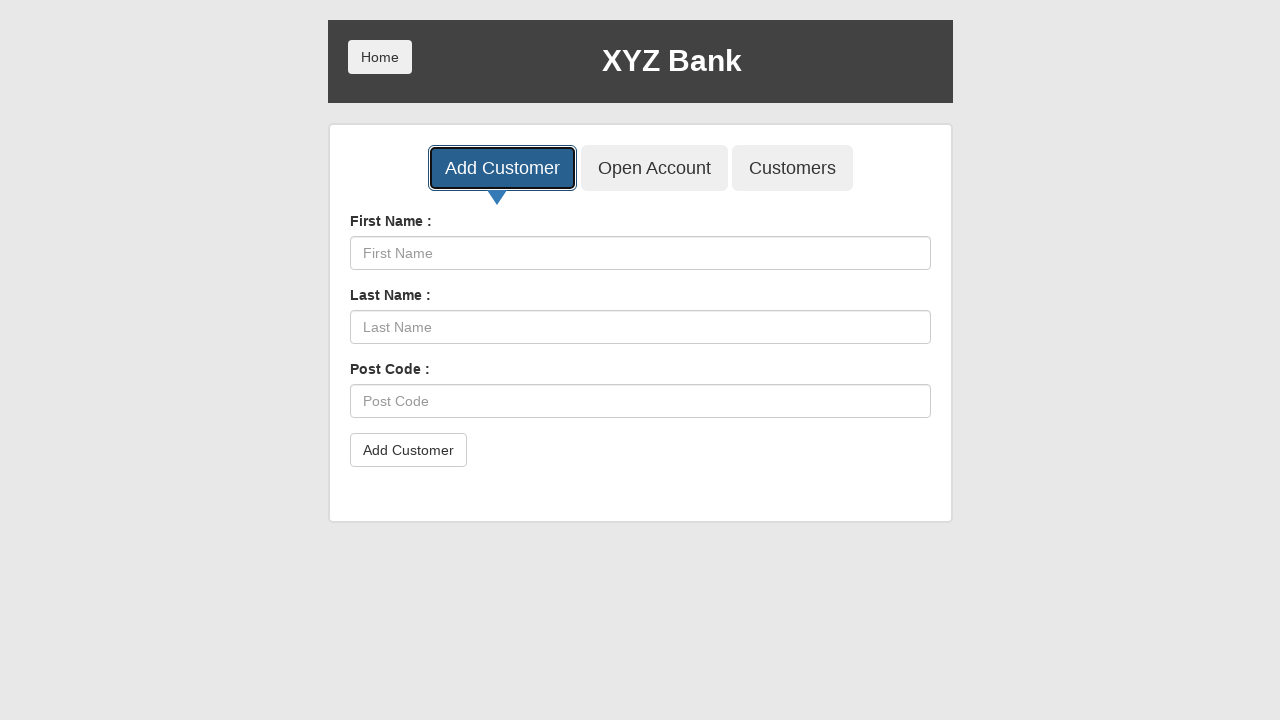

Filled First Name field with 'Sirius' on //input[contains(@placeholder,'First Name')]
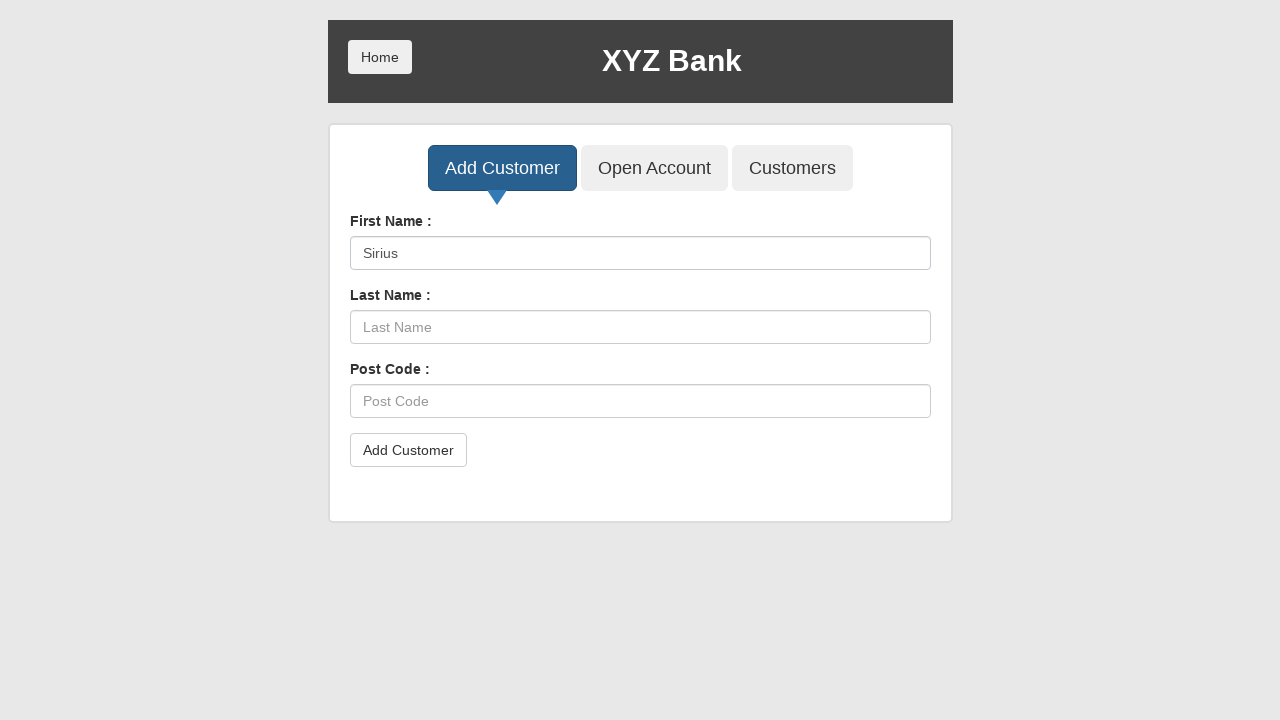

Filled Last Name field with 'Black' on //input[contains(@placeholder,'Last Name')]
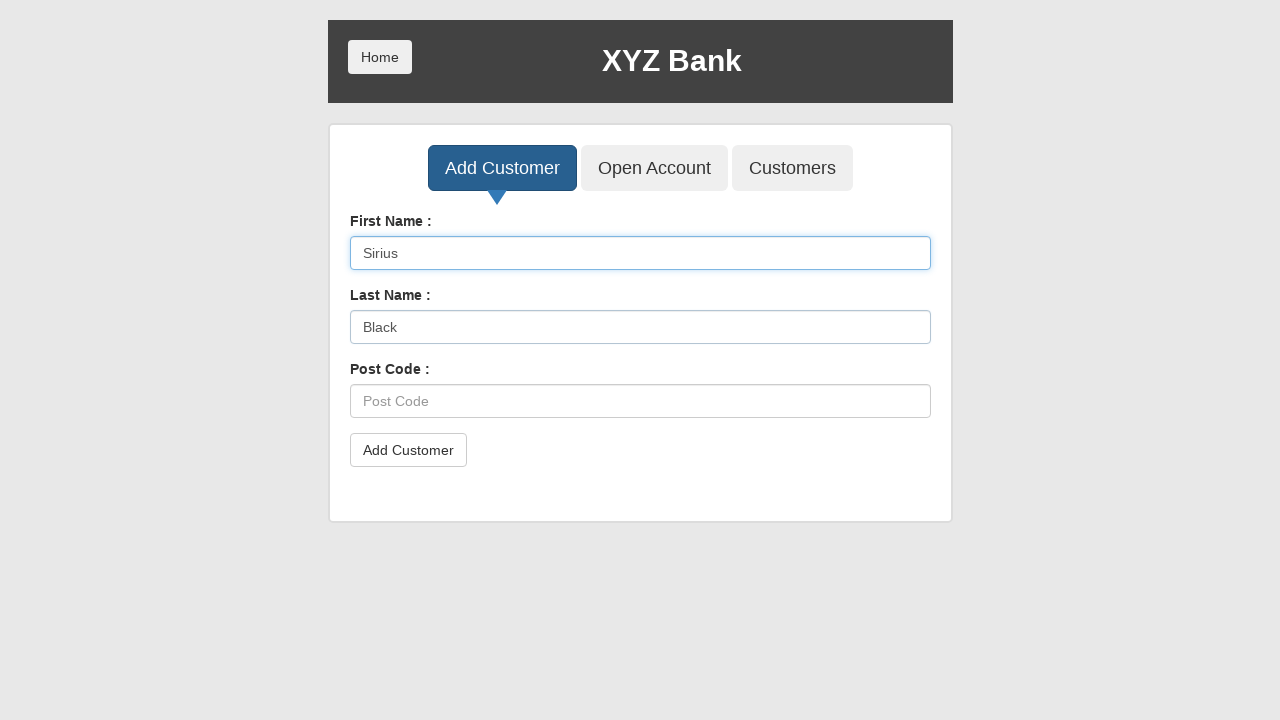

Filled Post Code field with 'E4076' on //input[contains(@placeholder,'Post Code')]
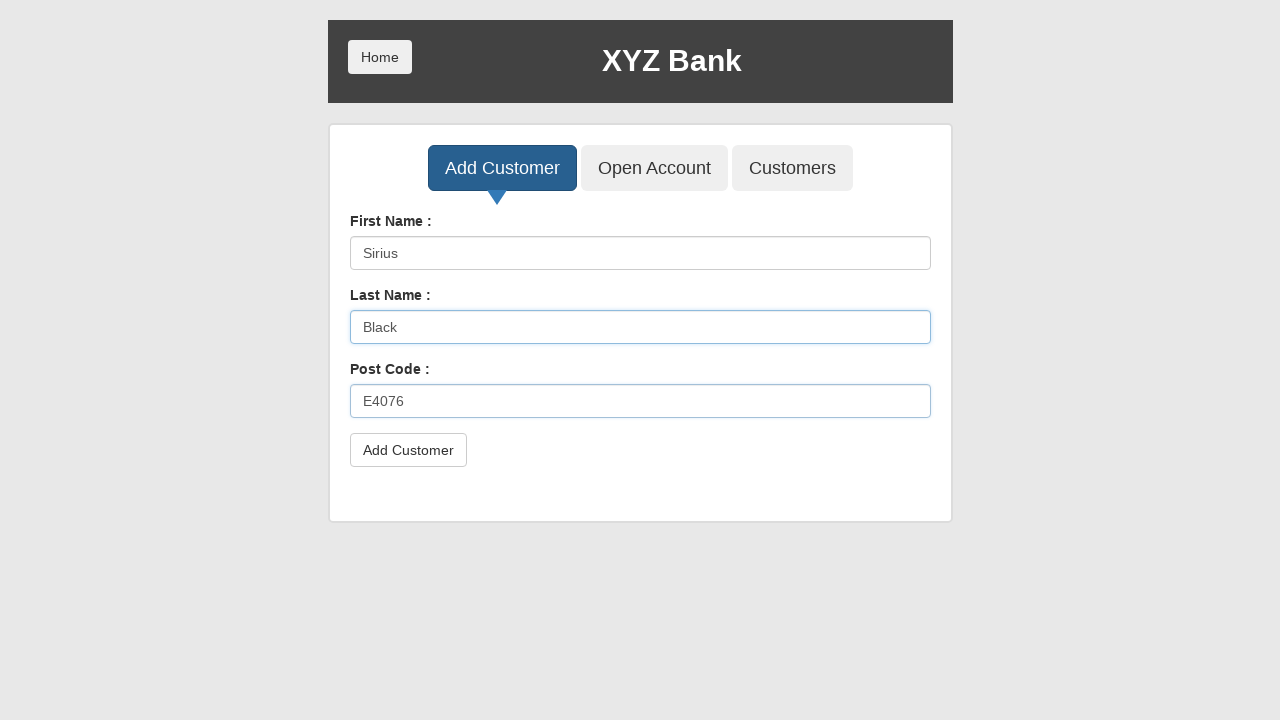

Clicked Add Customer button at (408, 450) on xpath=//button[text()='Add Customer']
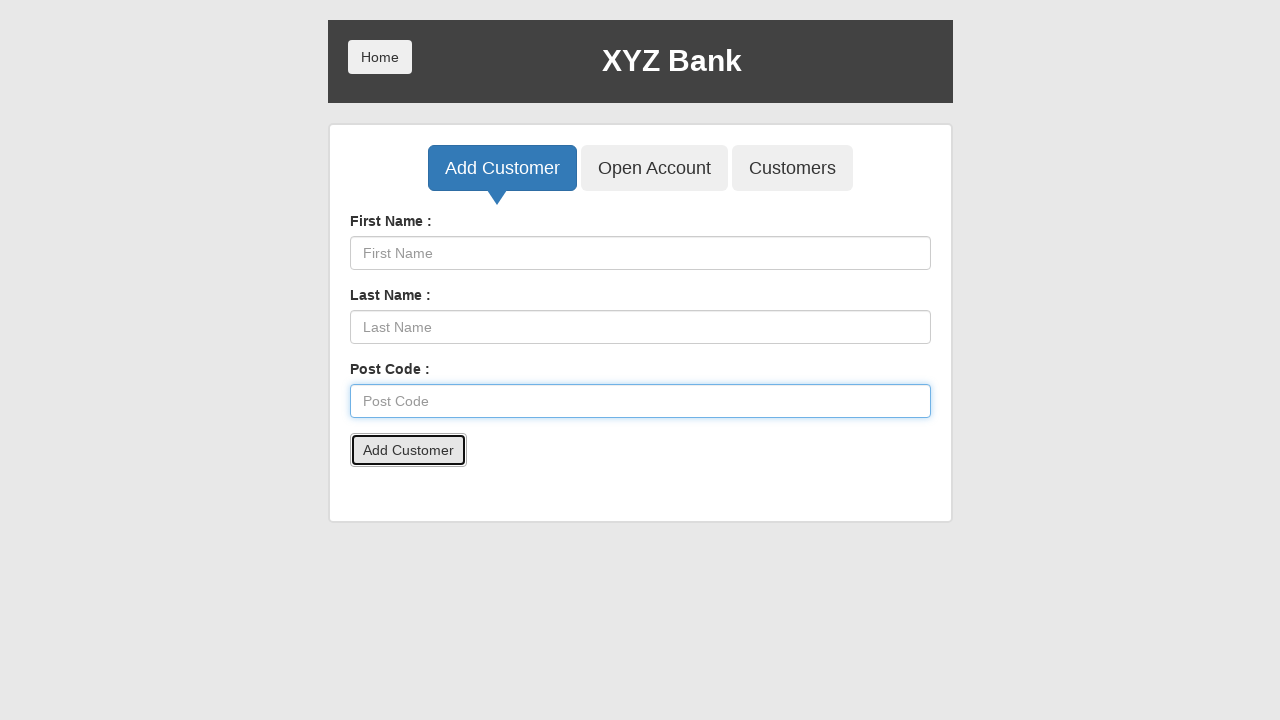

Set up dialog handler to accept alerts
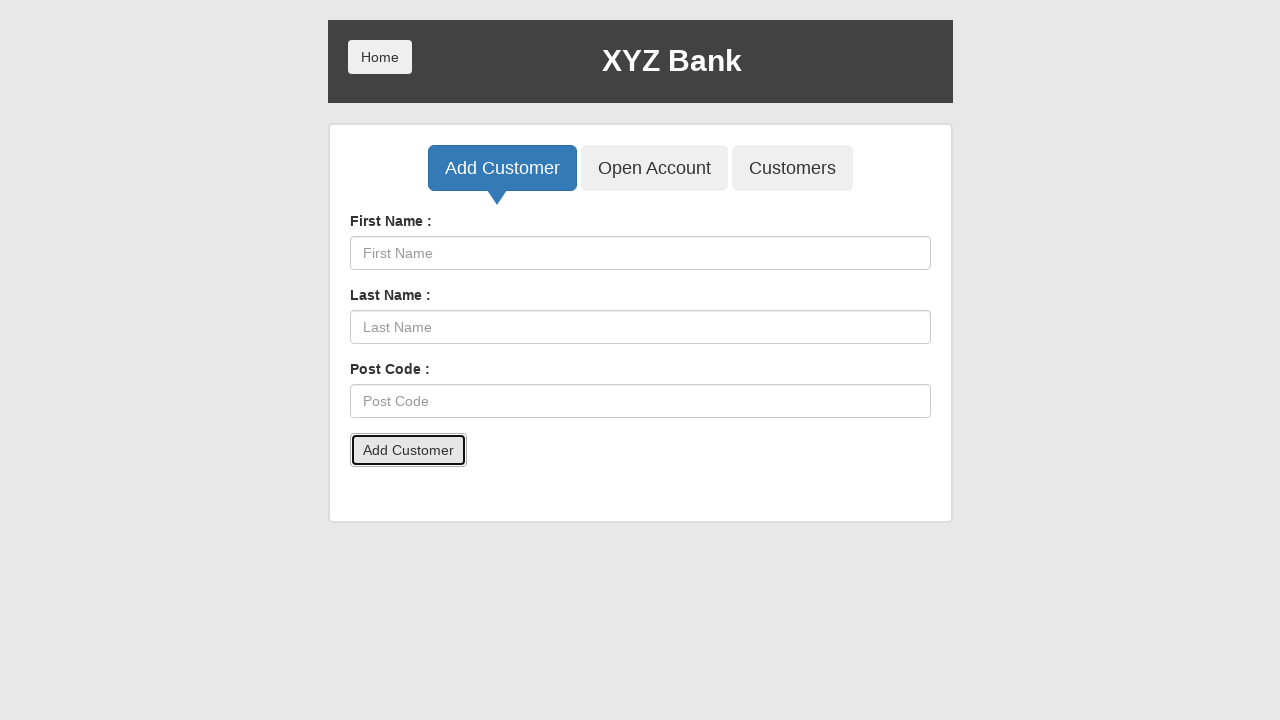

Waited 500ms for alert to process
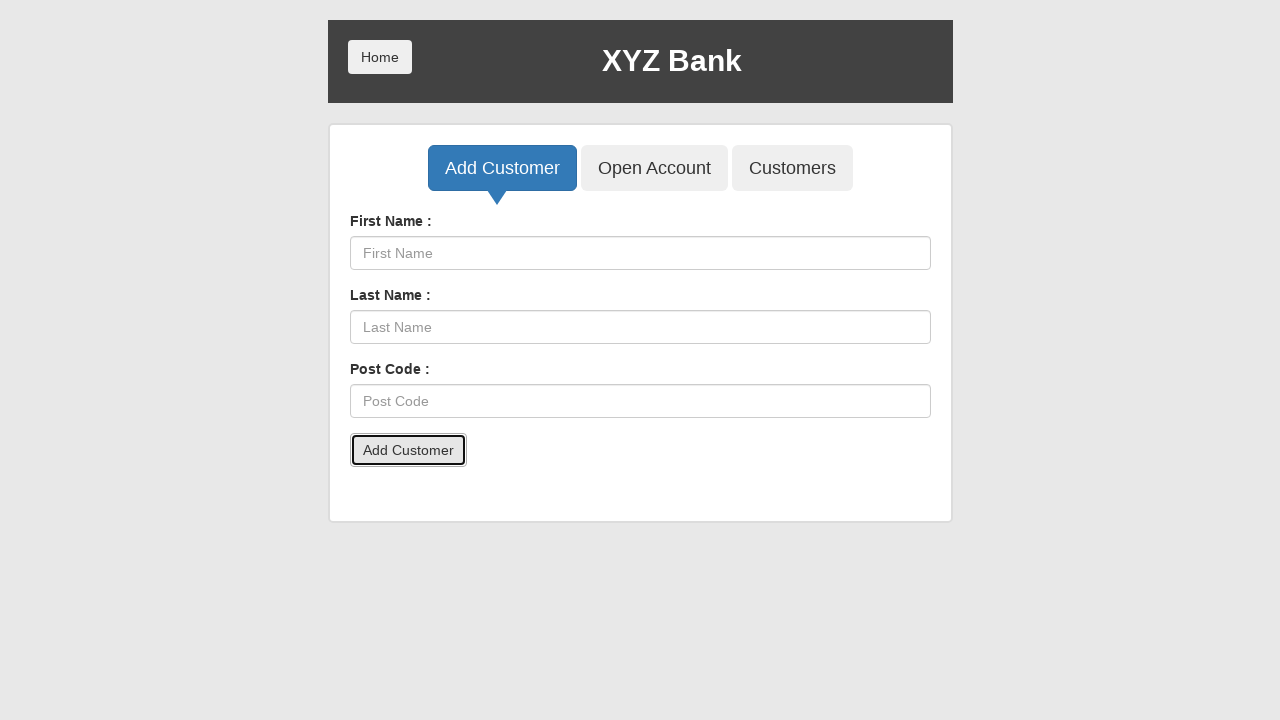

Clicked Customers tab to view customer list at (792, 168) on xpath=//button[contains(@ng-click,'show')]
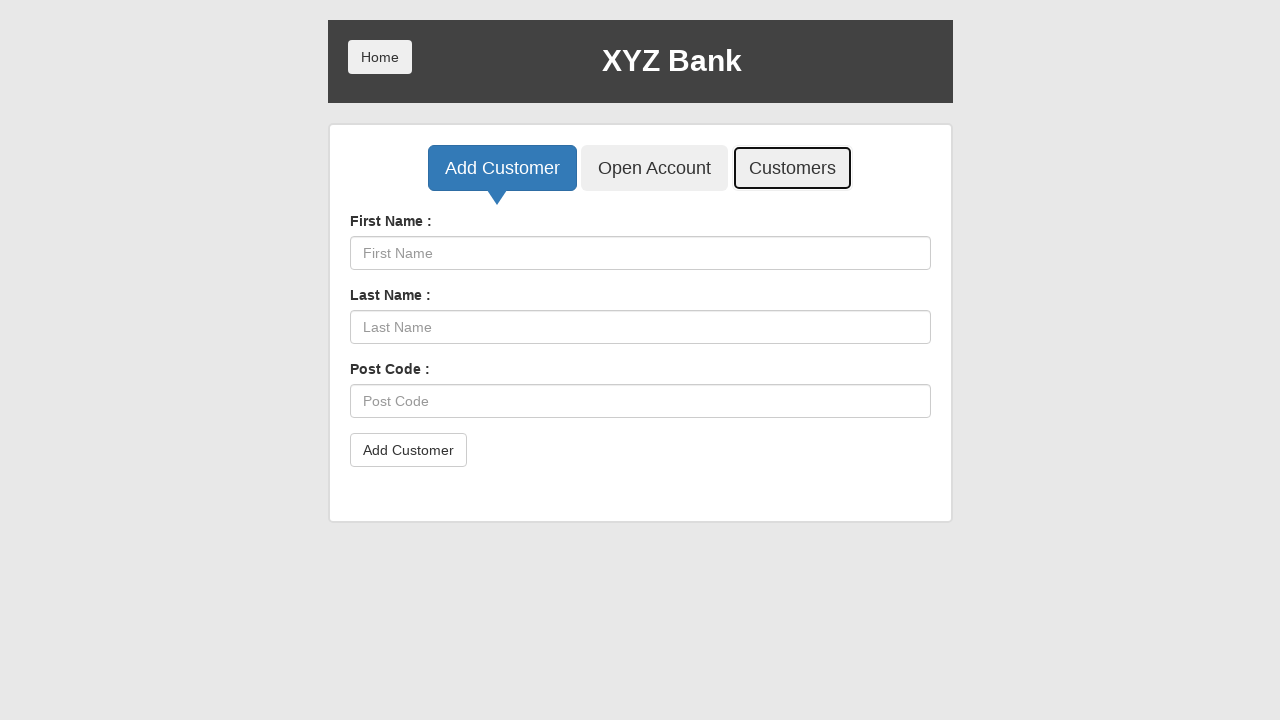

Customer with post code 'E4076' verified in customer list
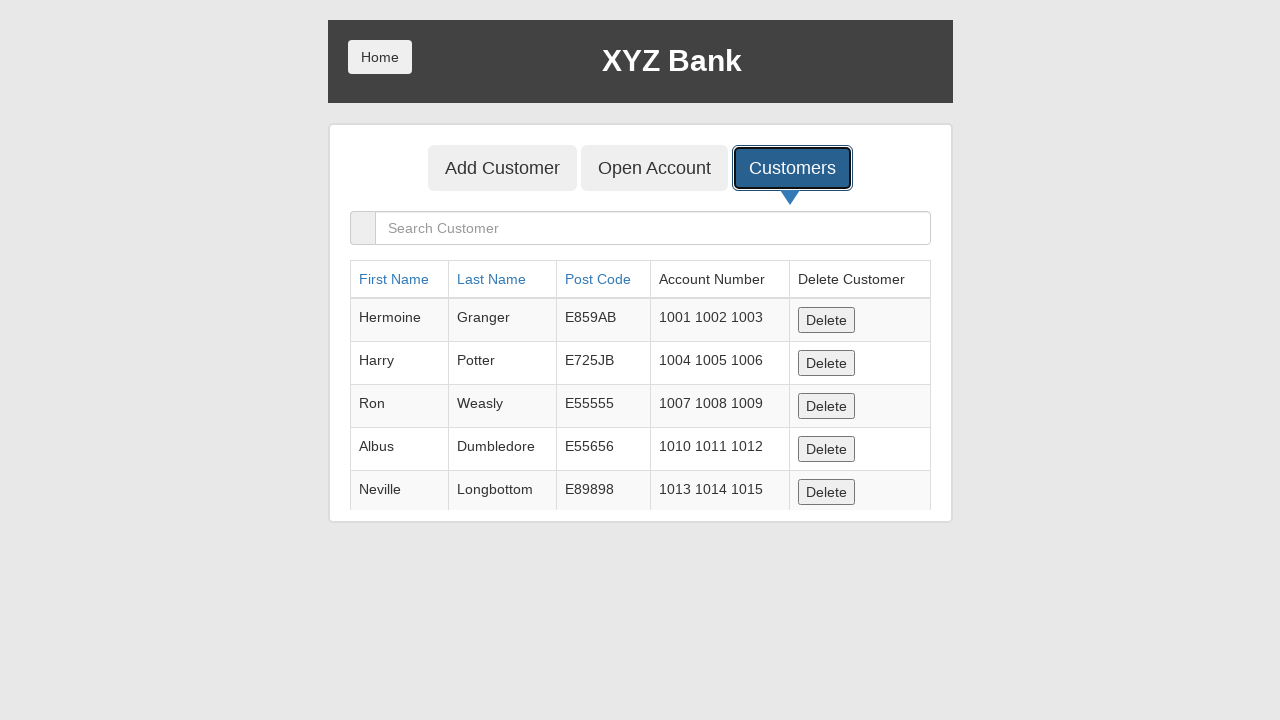

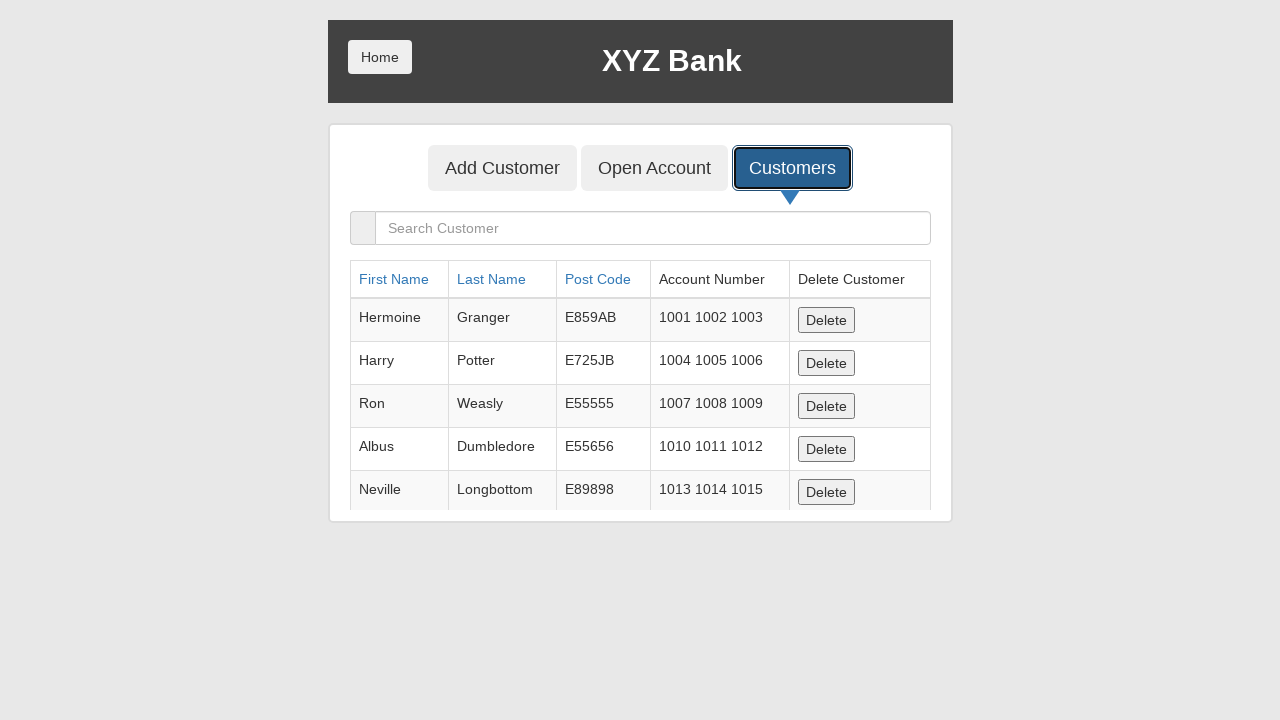